Tests that inactive tab (More) is disabled

Starting URL: https://demoqa.com/elements

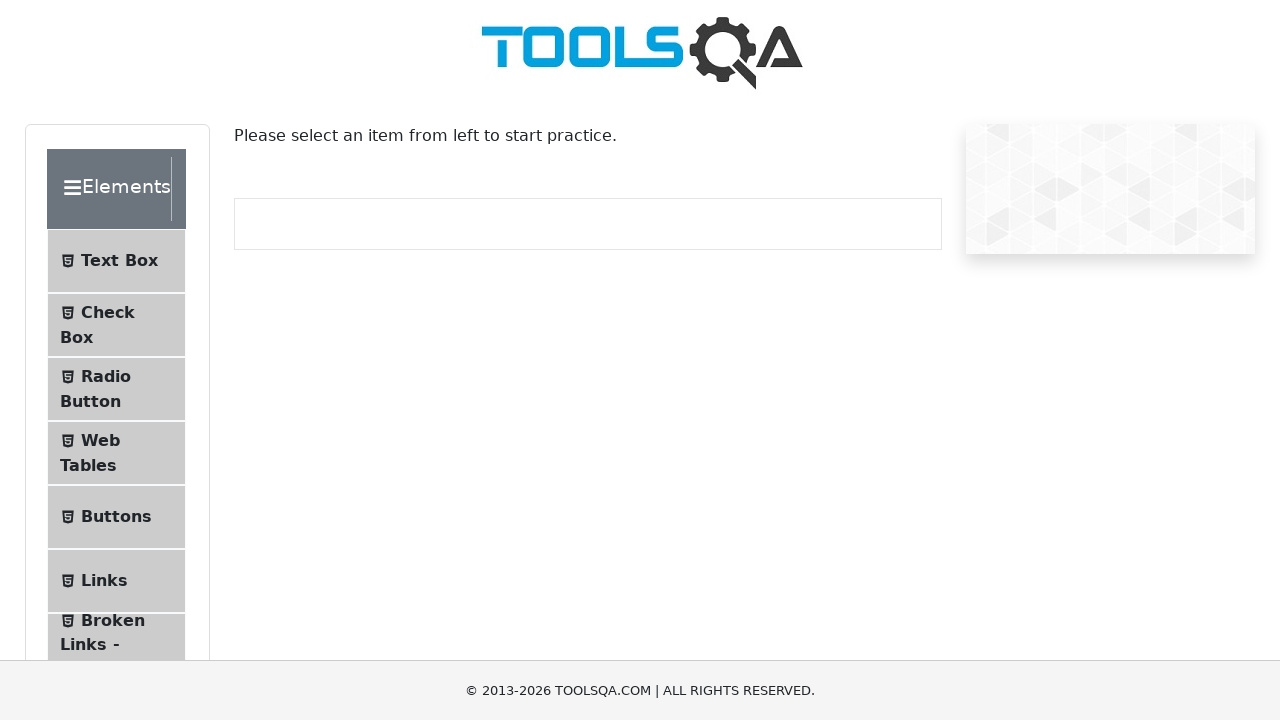

Clicked on Widgets section at (103, 387) on internal:text="Widgets"i
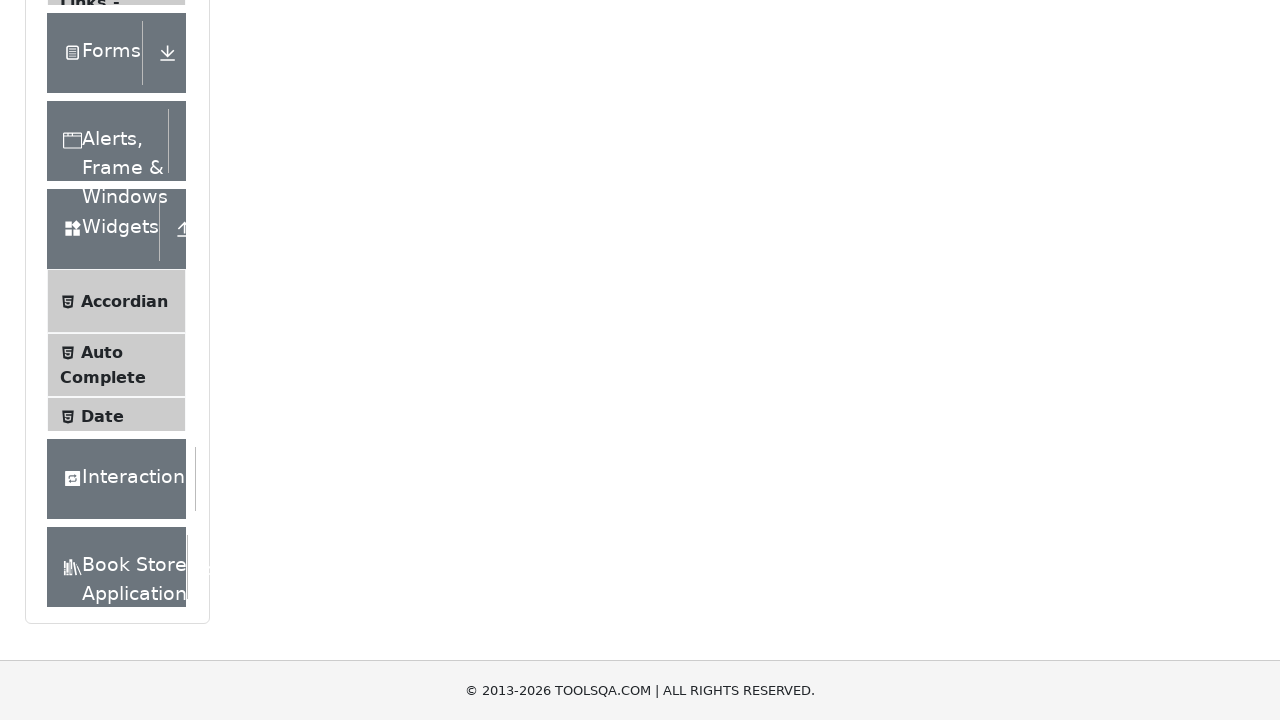

Clicked on Tabs at (101, 203) on internal:text="Tabs"i
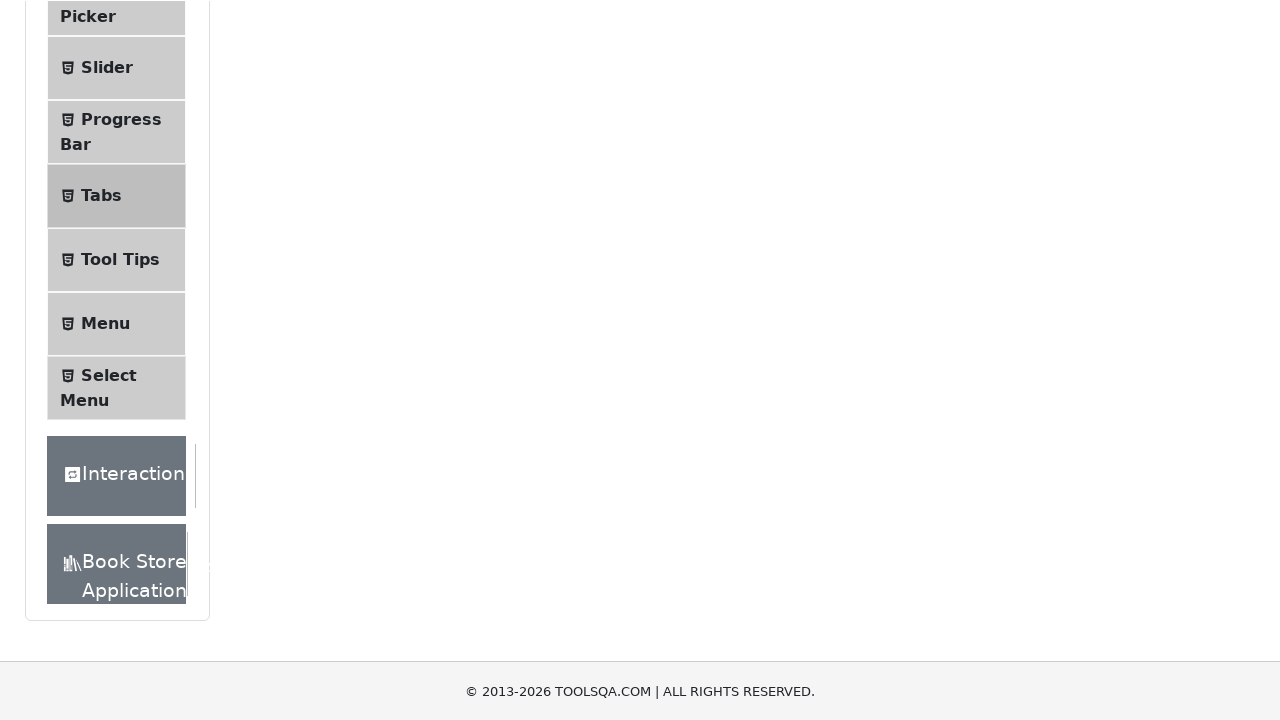

Waited for tabs to be visible
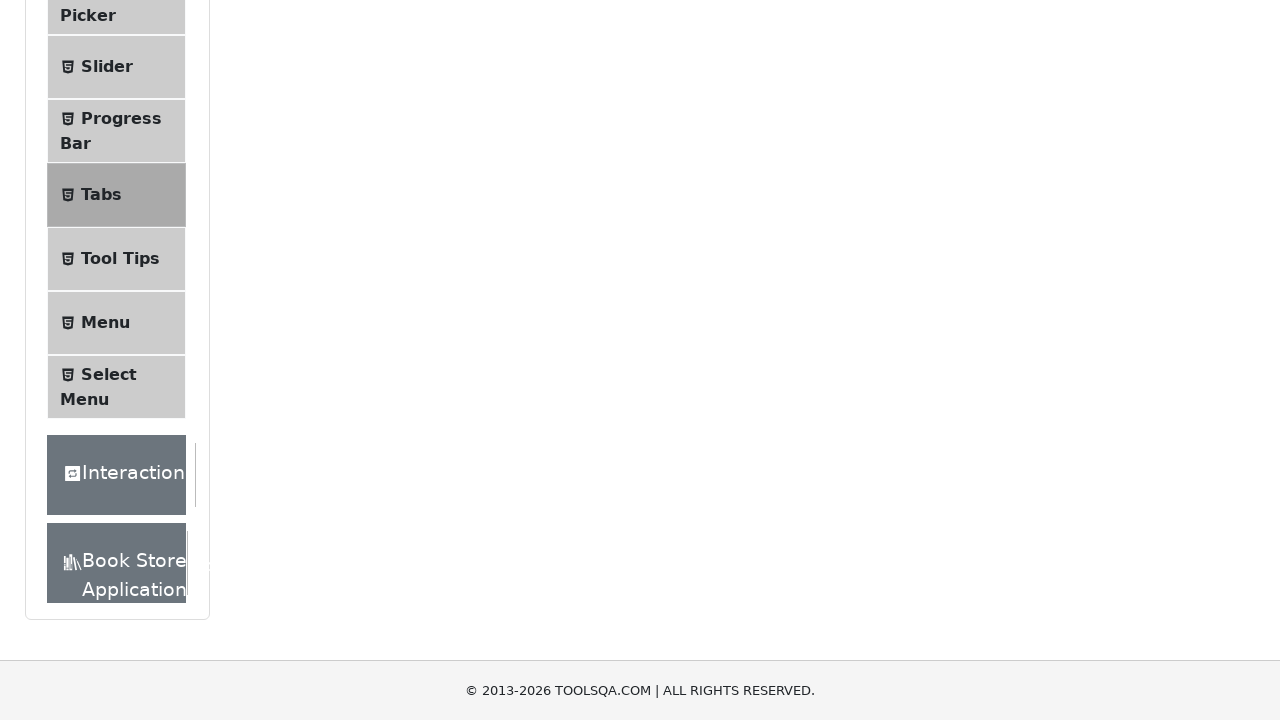

Located the More tab element
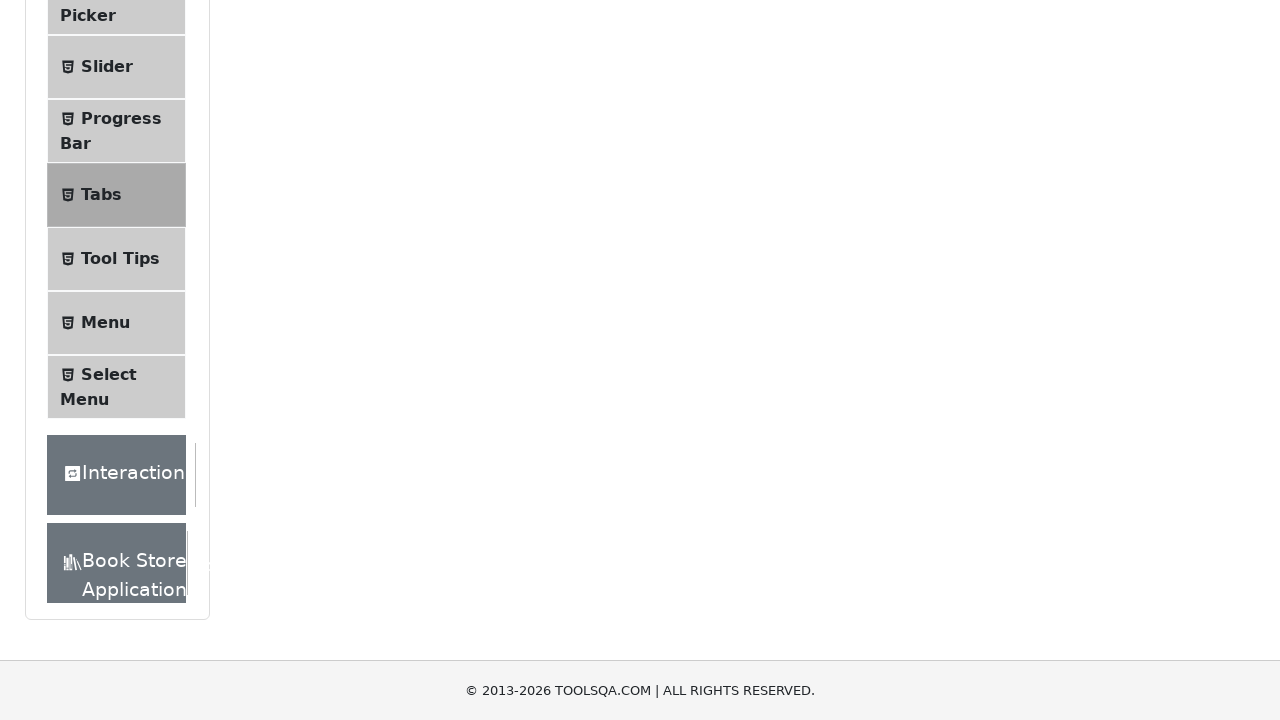

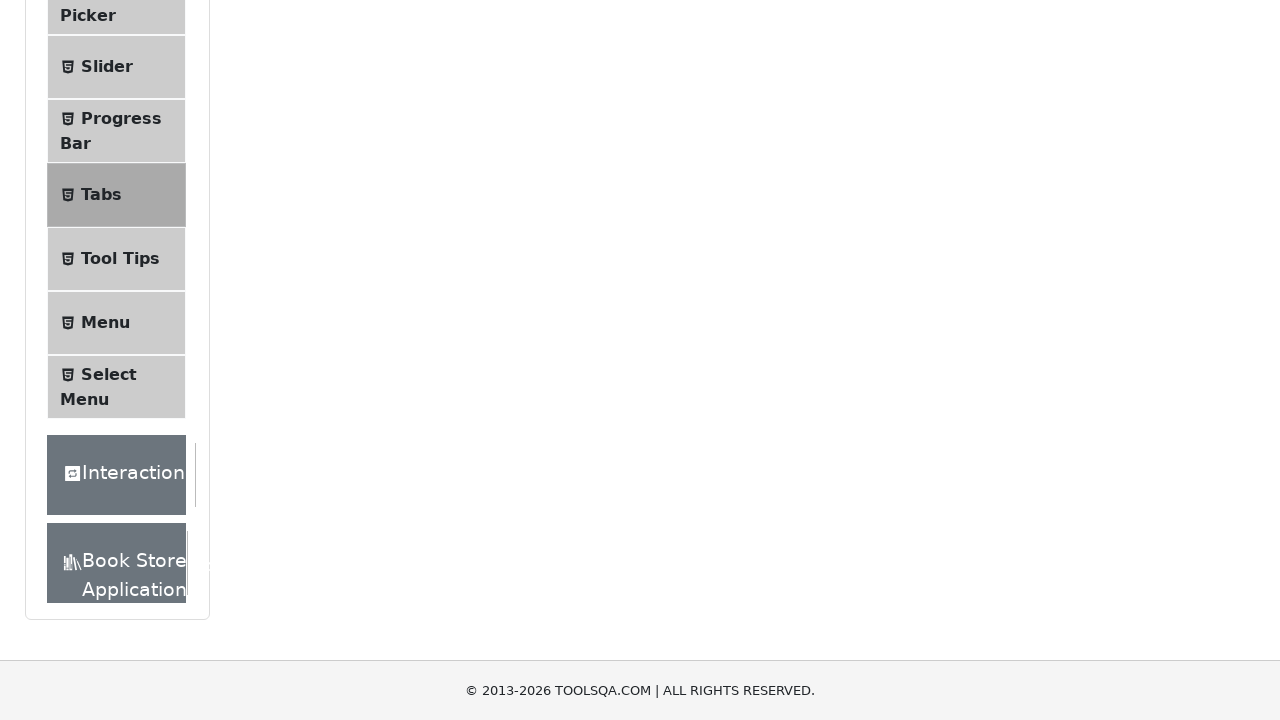